Tests drag and drop functionality within an iframe on jQuery UI demo page by dragging an element and dropping it onto a target

Starting URL: https://jqueryui.com/droppable/

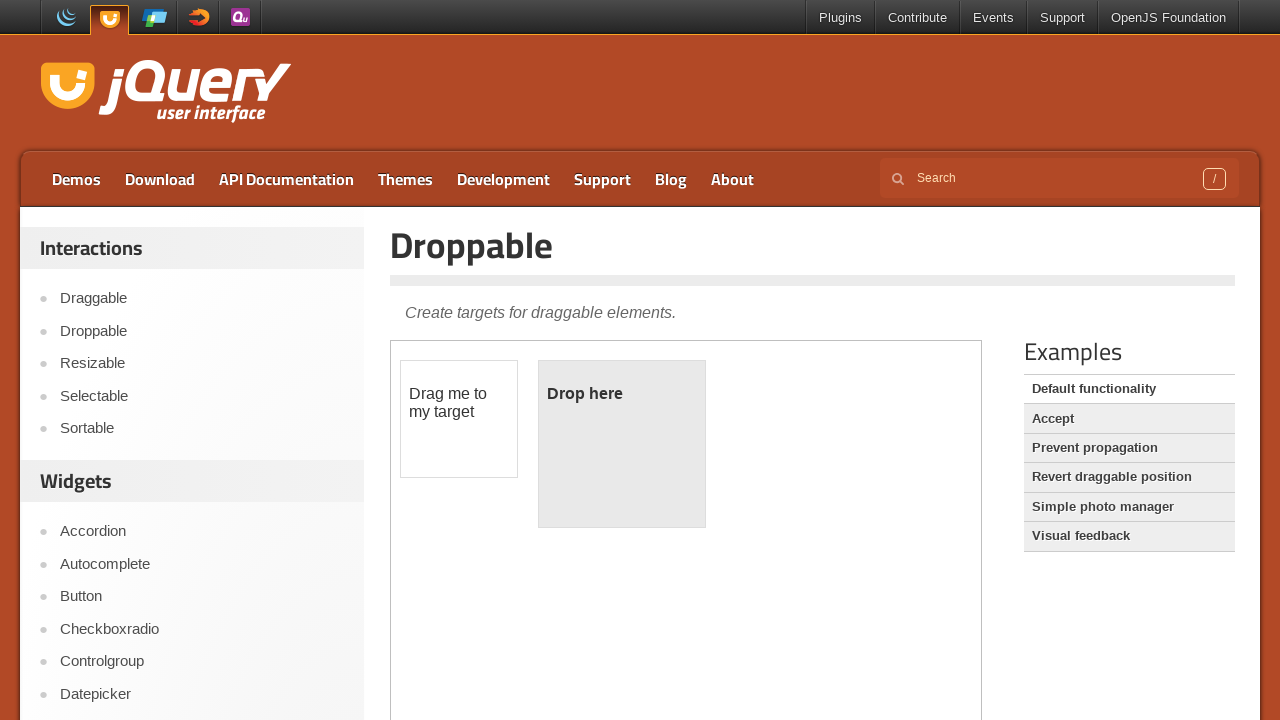

Located the demo iframe containing draggable elements
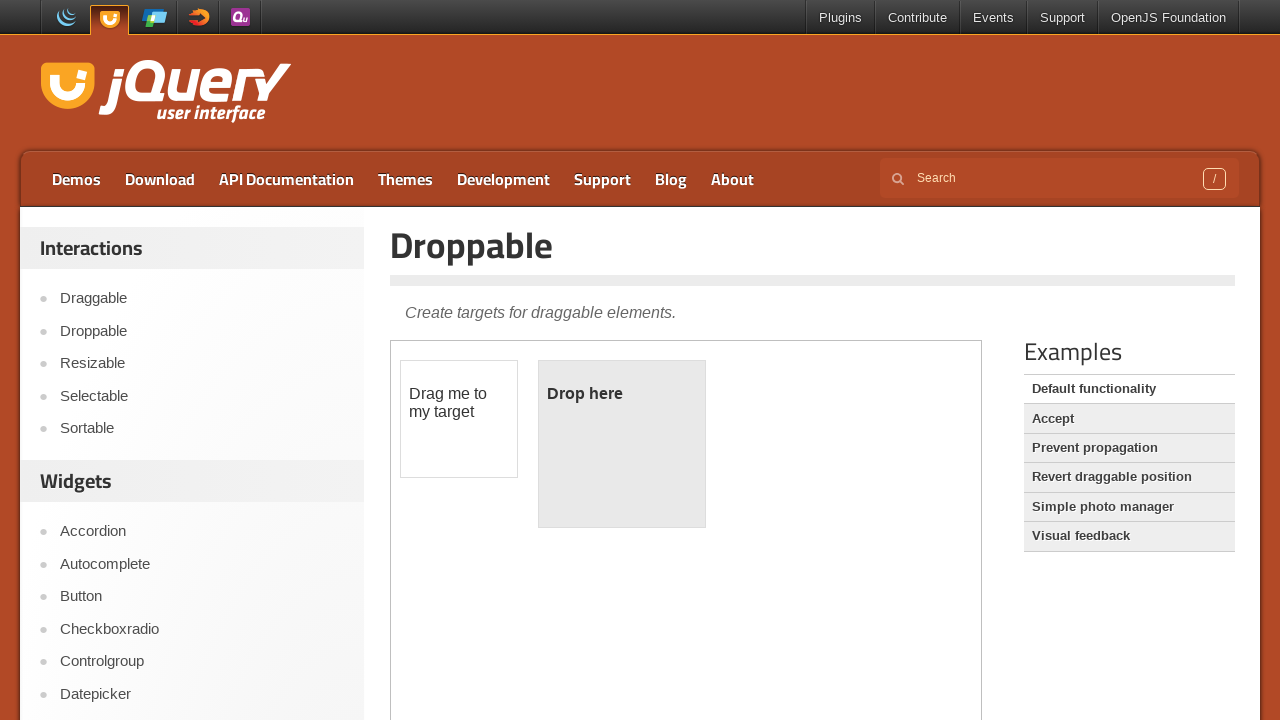

Clicked on the draggable element at (459, 419) on .demo-frame >> nth=0 >> internal:control=enter-frame >> #draggable
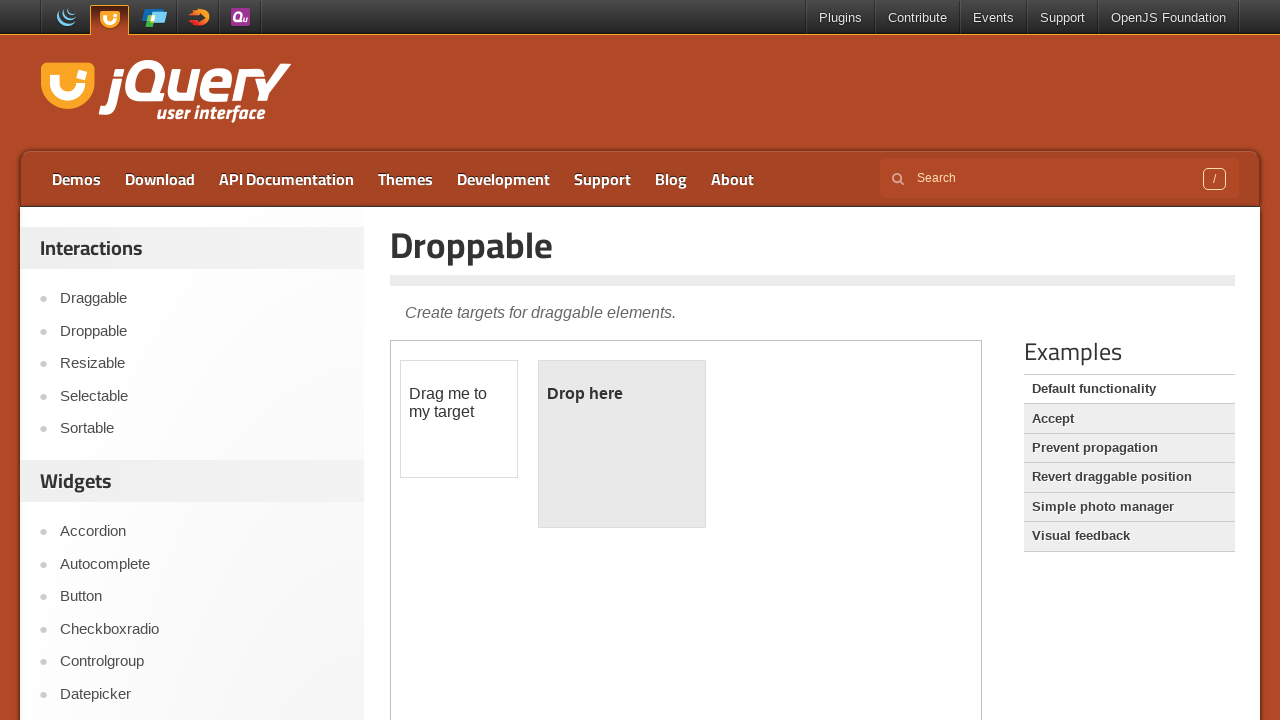

Dragged draggable element and dropped it onto the droppable target at (622, 444)
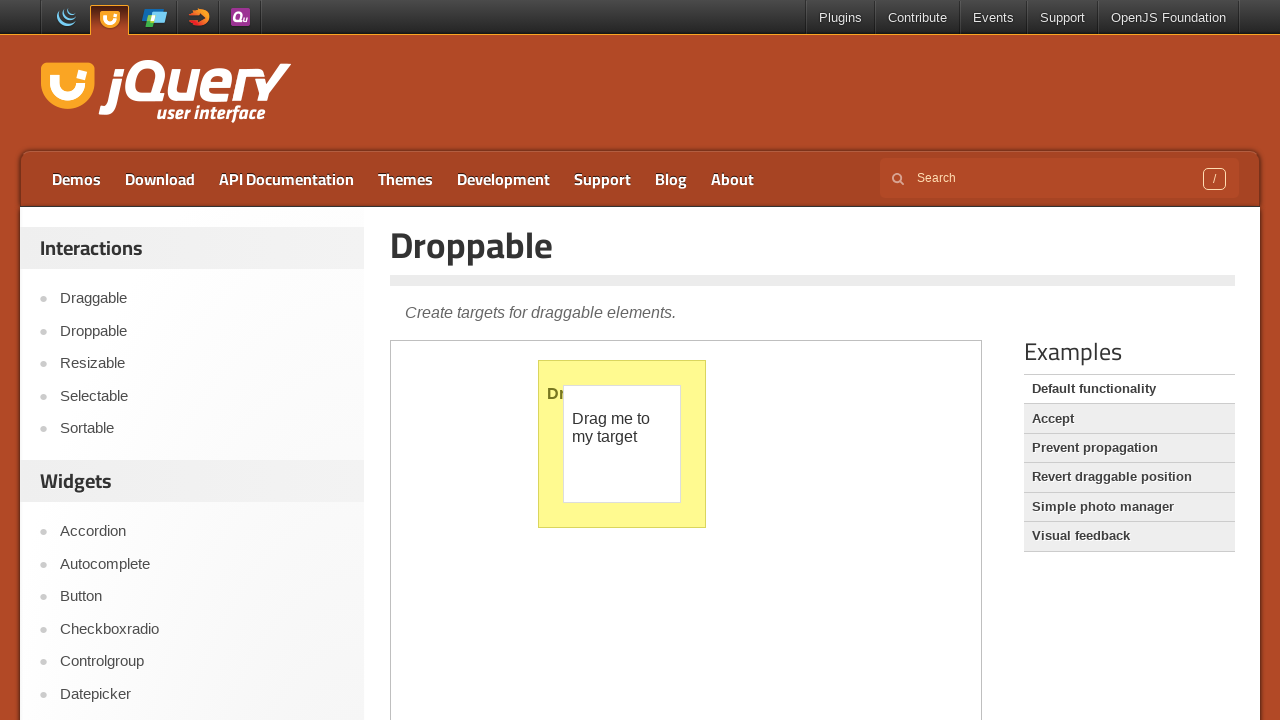

Clicked Accept link on main page at (1129, 419) on a:text('Accept')
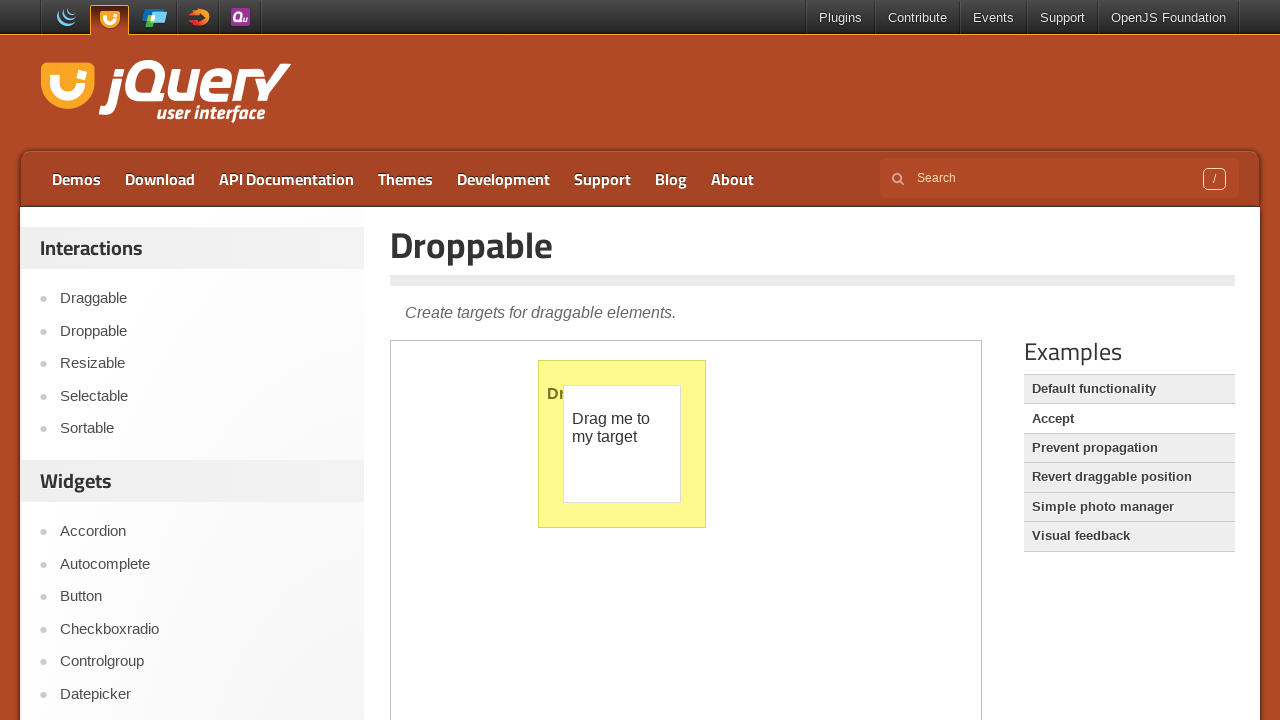

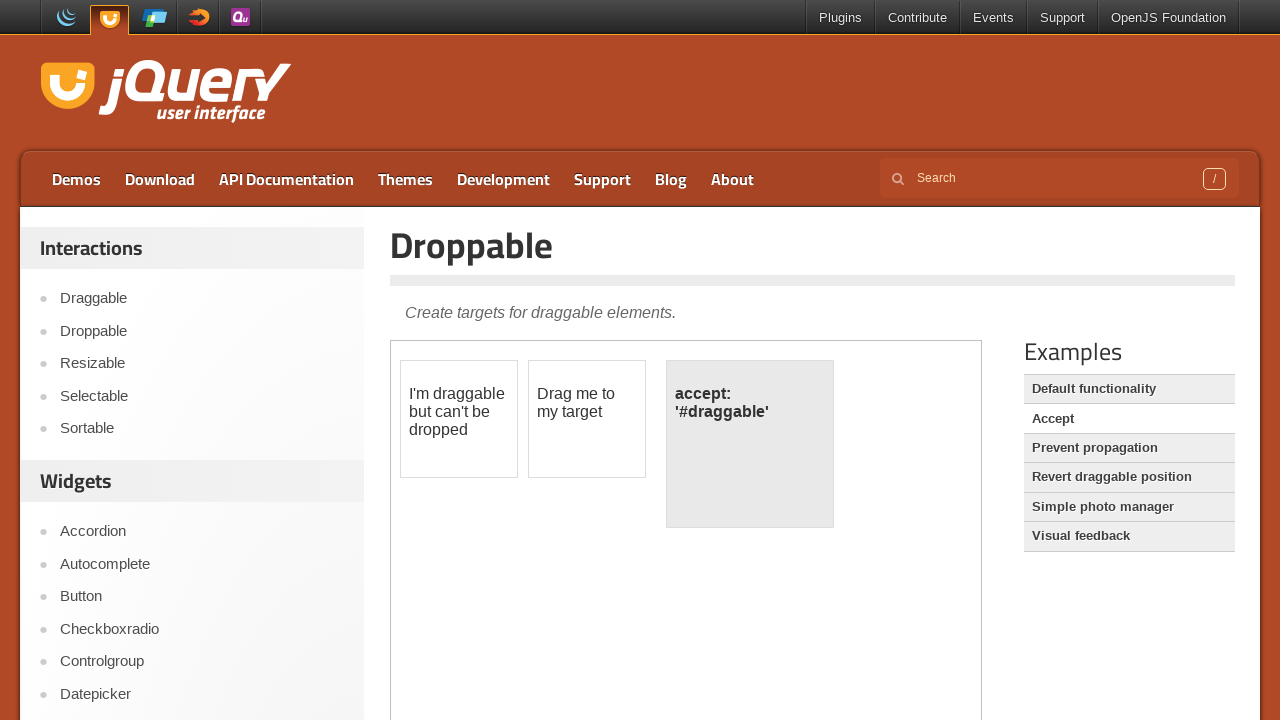